Tests opening multiple footer links in new tabs and switching between them to verify each tab loads correctly

Starting URL: http://www.qaclickacademy.com/practice.php

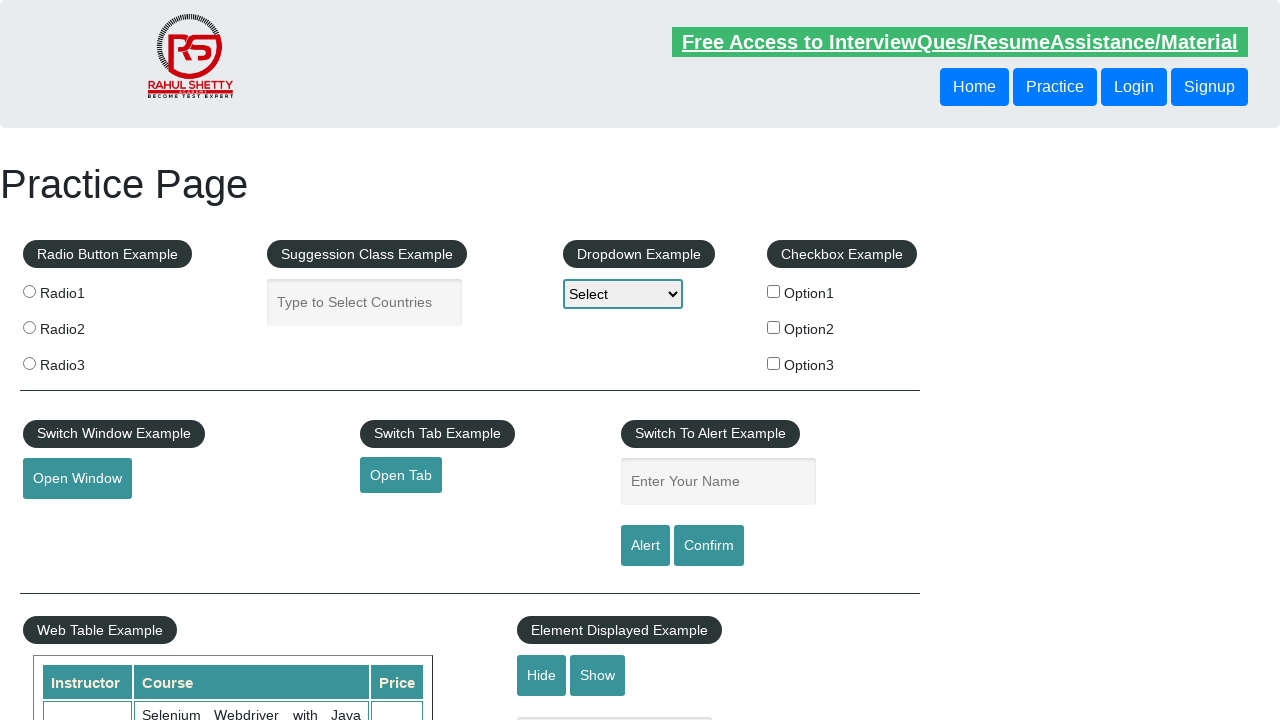

Footer element loaded and became visible
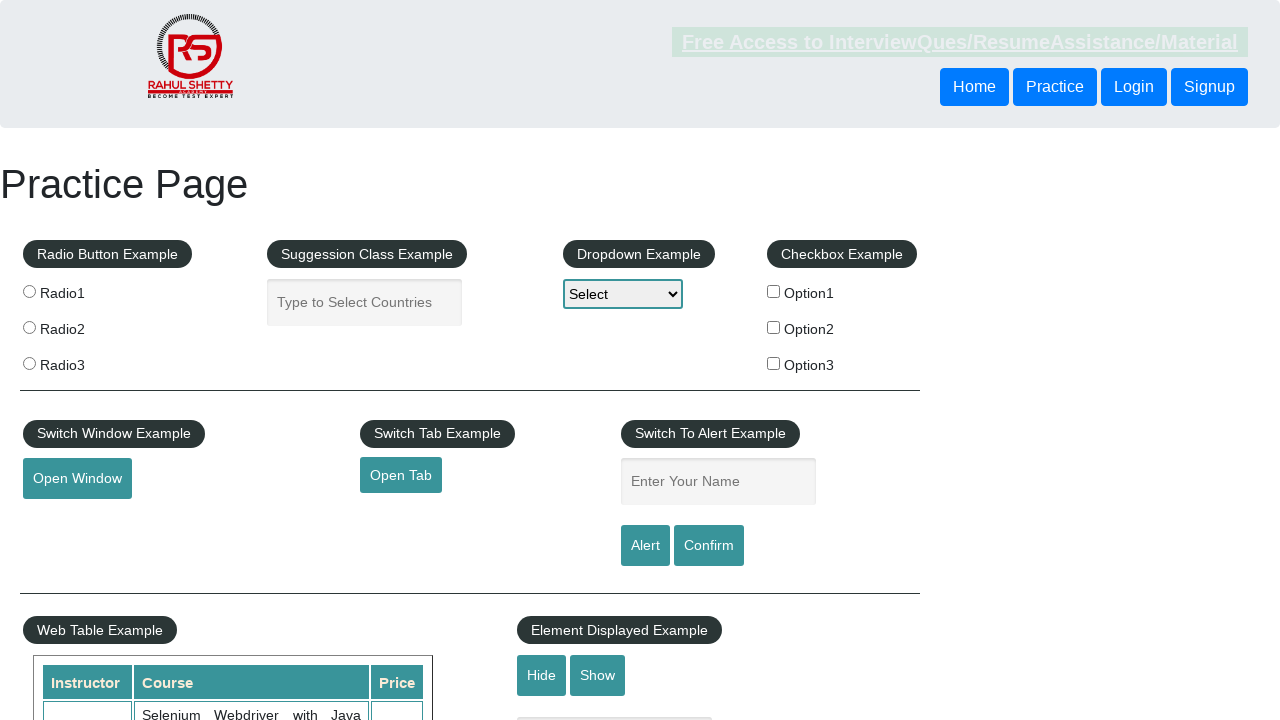

Located footer element with ID 'gf-BIG'
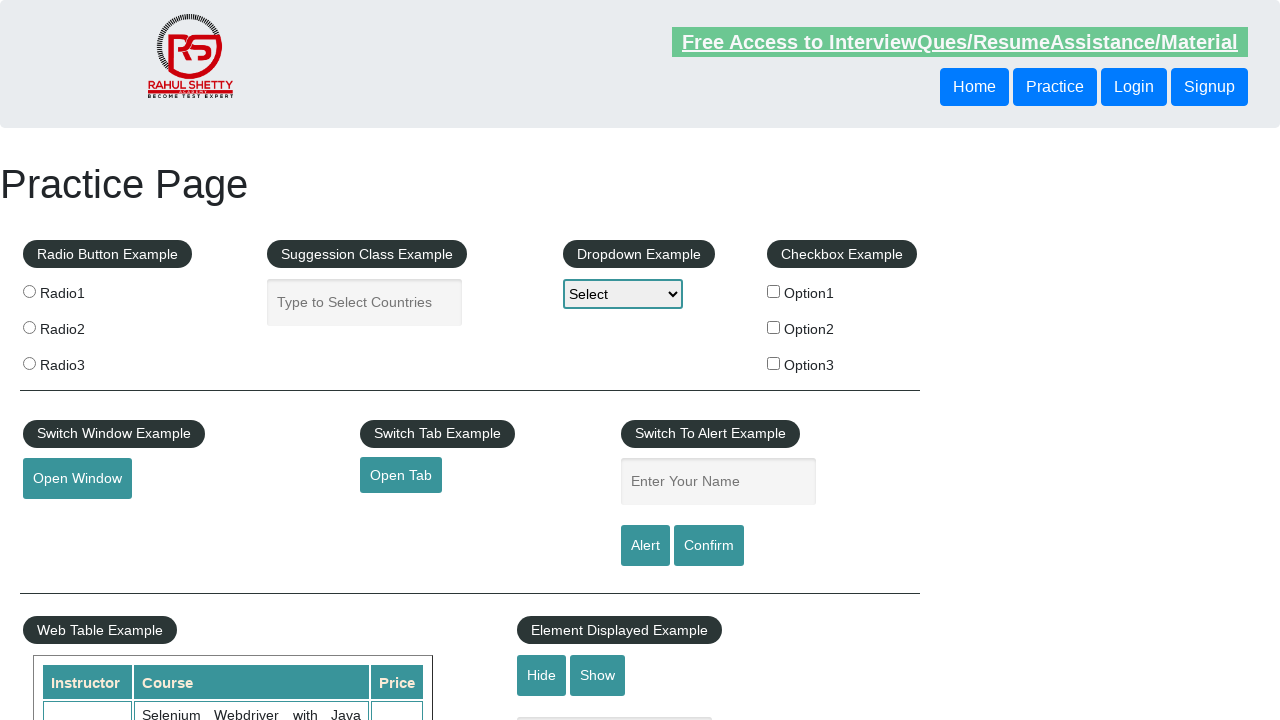

Located first column of footer links
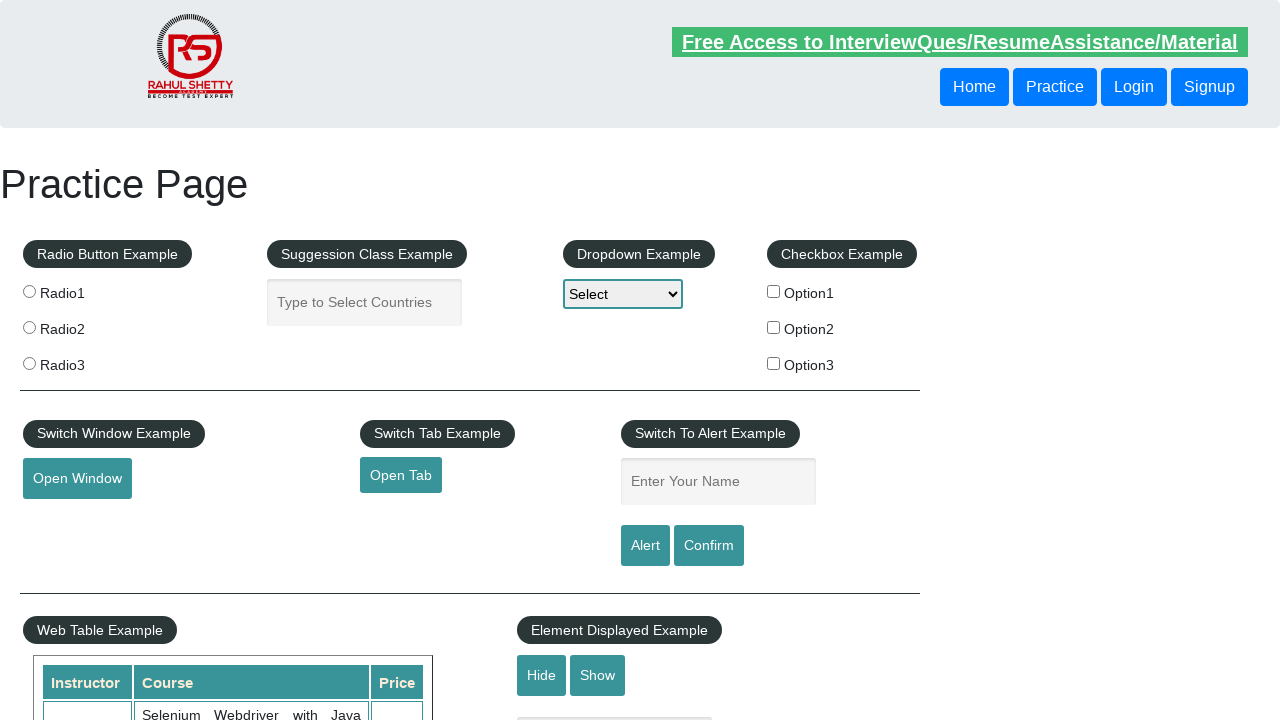

Found 5 links in the first footer column
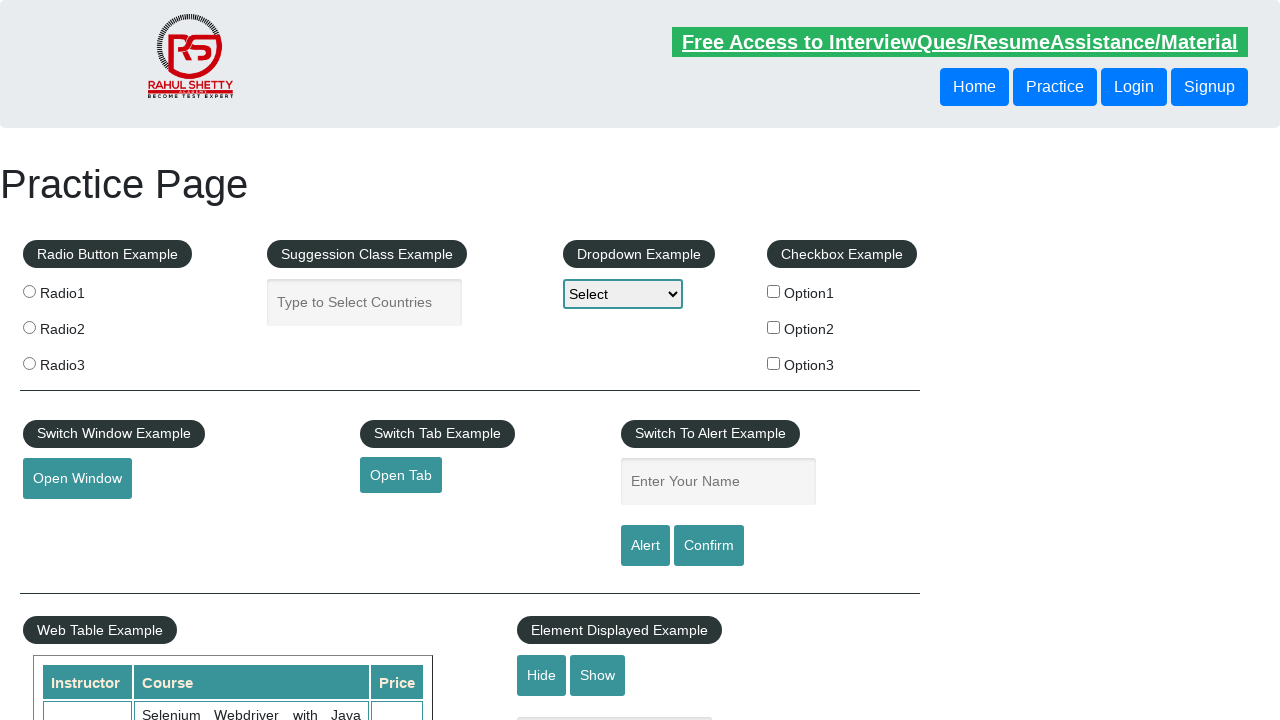

Opened footer link 1 in a new tab using Ctrl+Click at (68, 520) on #gf-BIG >> xpath=//table/tbody/tr/td[1]/ul >> a >> nth=1
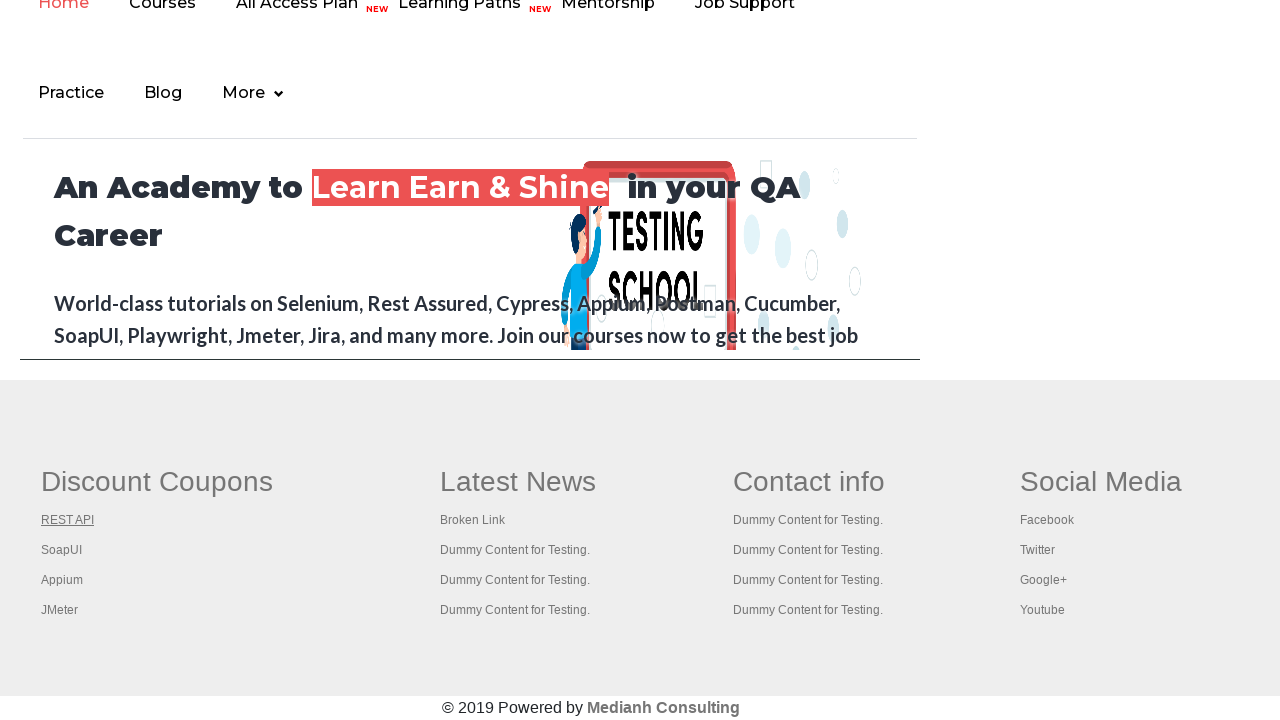

Opened footer link 2 in a new tab using Ctrl+Click at (62, 550) on #gf-BIG >> xpath=//table/tbody/tr/td[1]/ul >> a >> nth=2
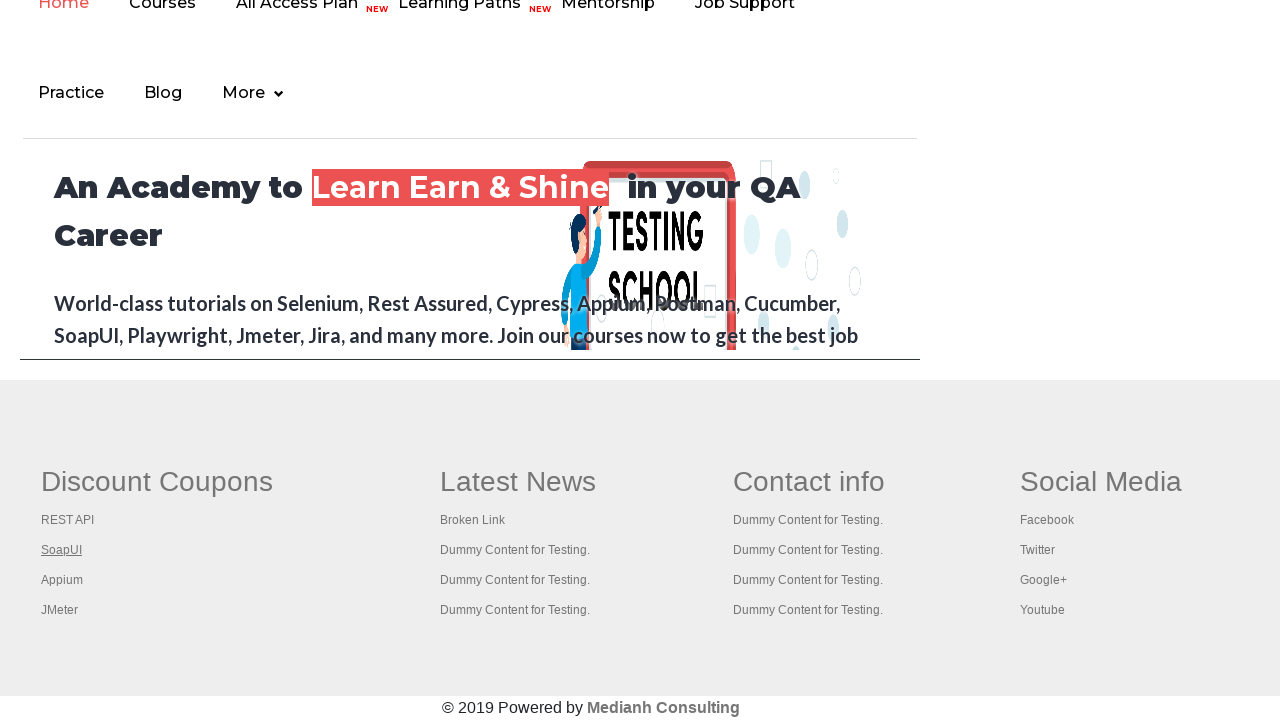

Opened footer link 3 in a new tab using Ctrl+Click at (62, 580) on #gf-BIG >> xpath=//table/tbody/tr/td[1]/ul >> a >> nth=3
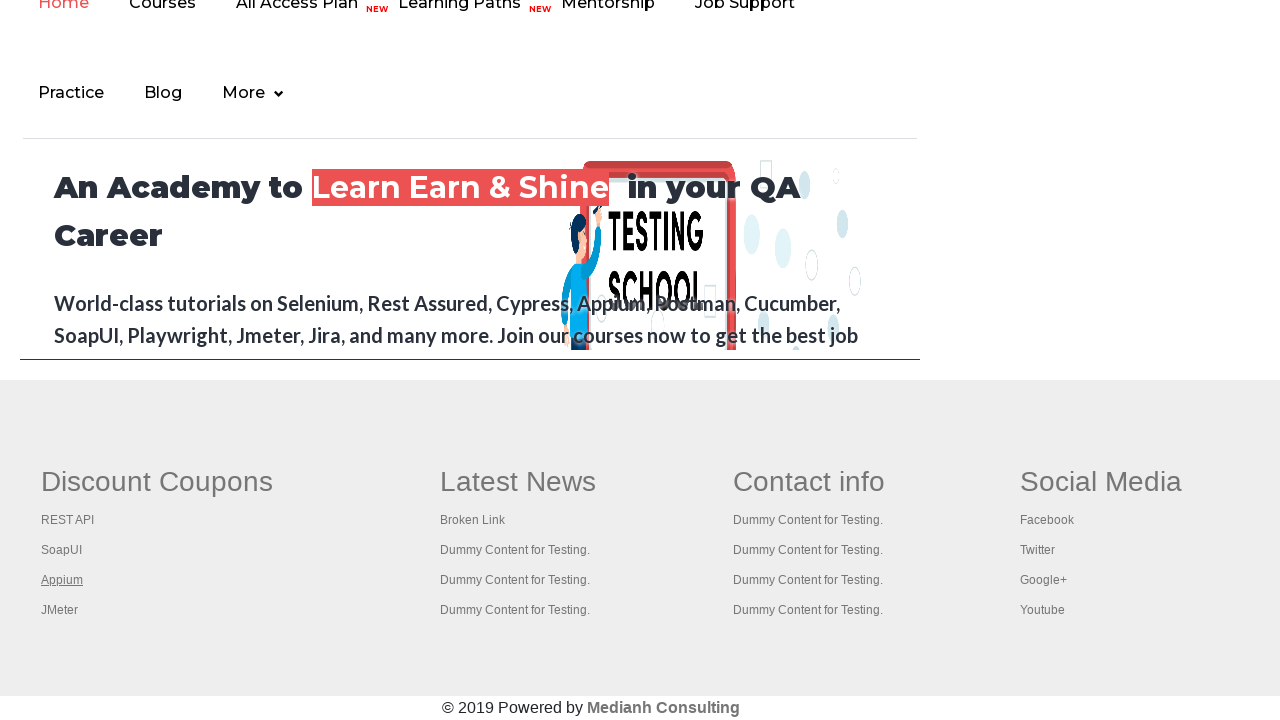

Opened footer link 4 in a new tab using Ctrl+Click at (60, 610) on #gf-BIG >> xpath=//table/tbody/tr/td[1]/ul >> a >> nth=4
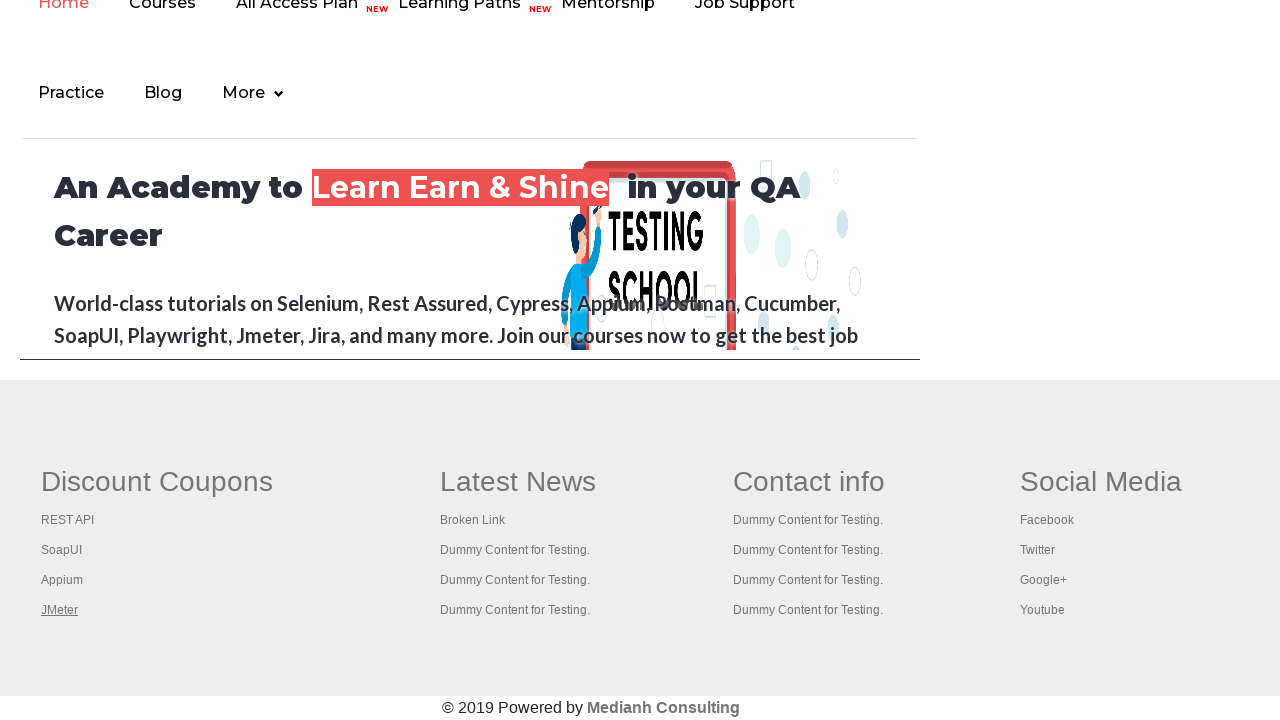

Waited 4 seconds for all tabs to load
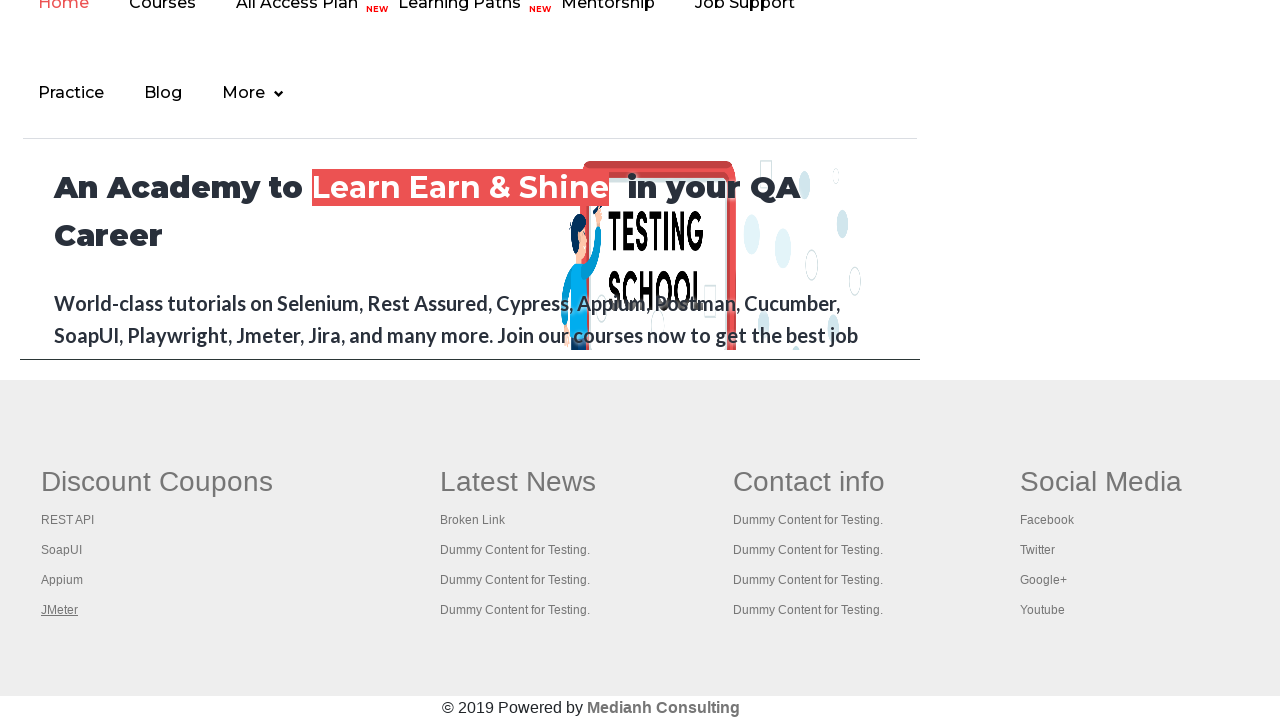

Retrieved all open tabs/pages - total count: 5
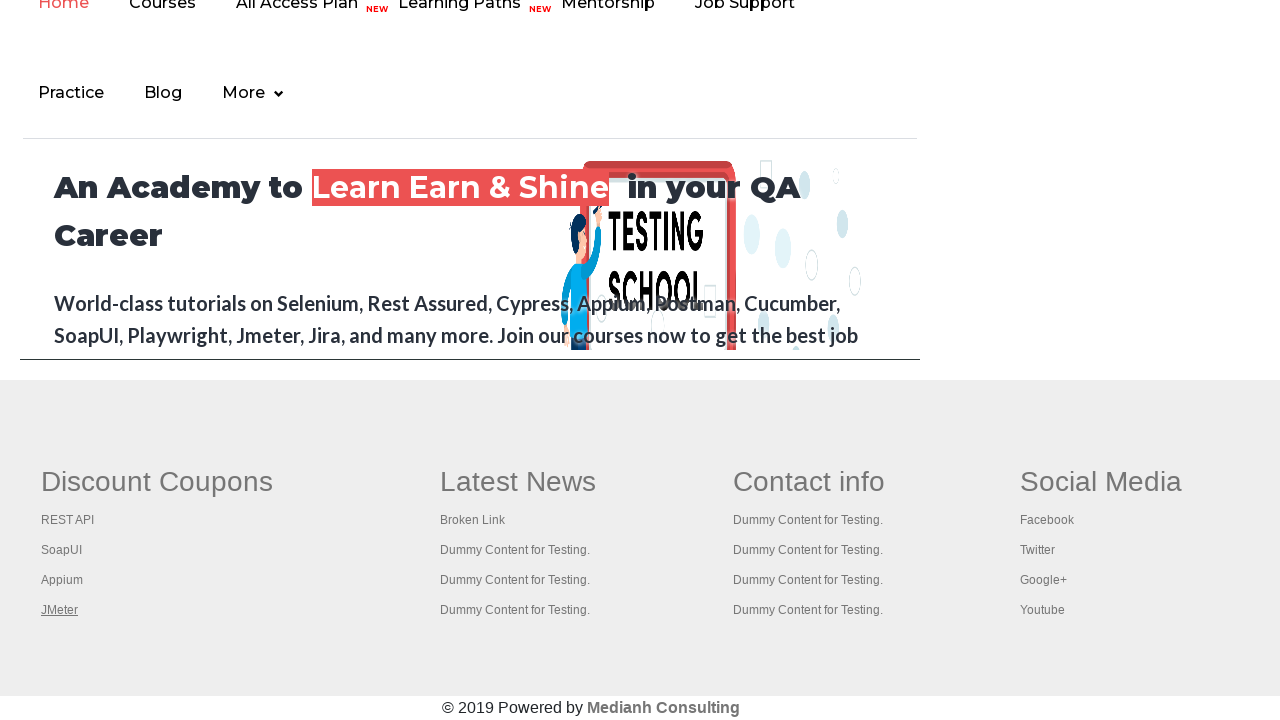

Brought a tab to the front
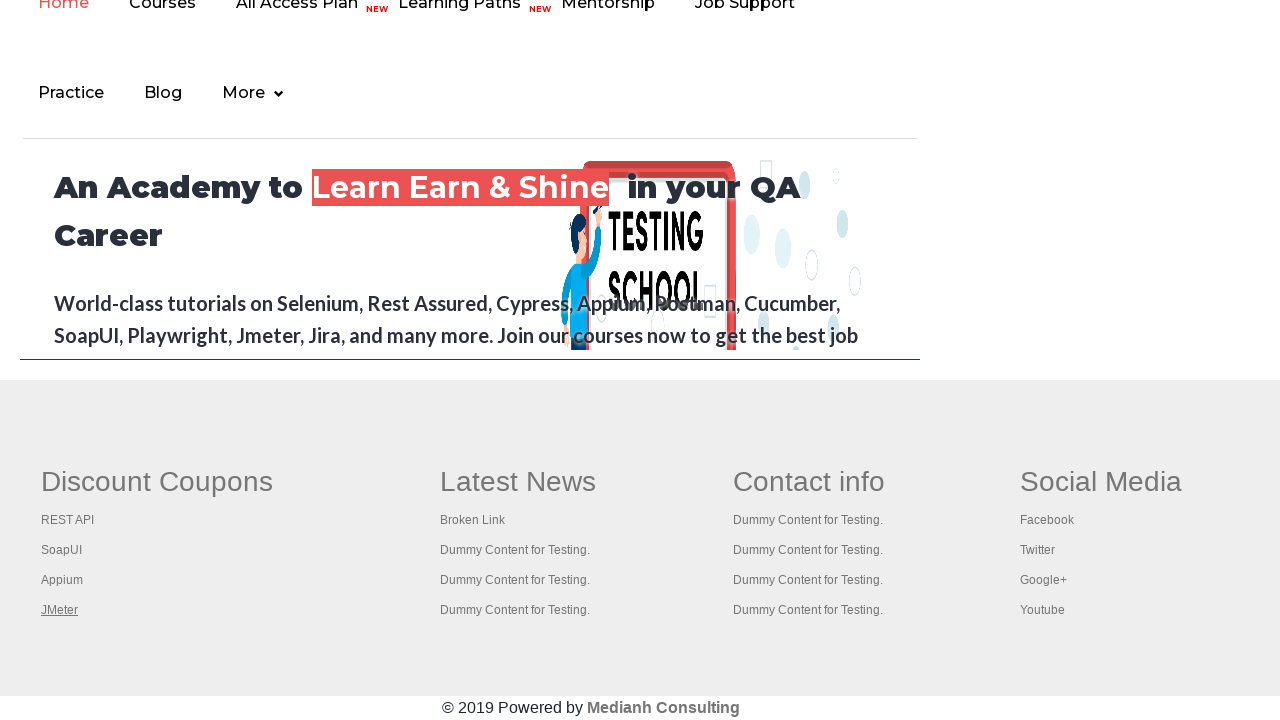

Verified current tab loaded completely (domcontentloaded)
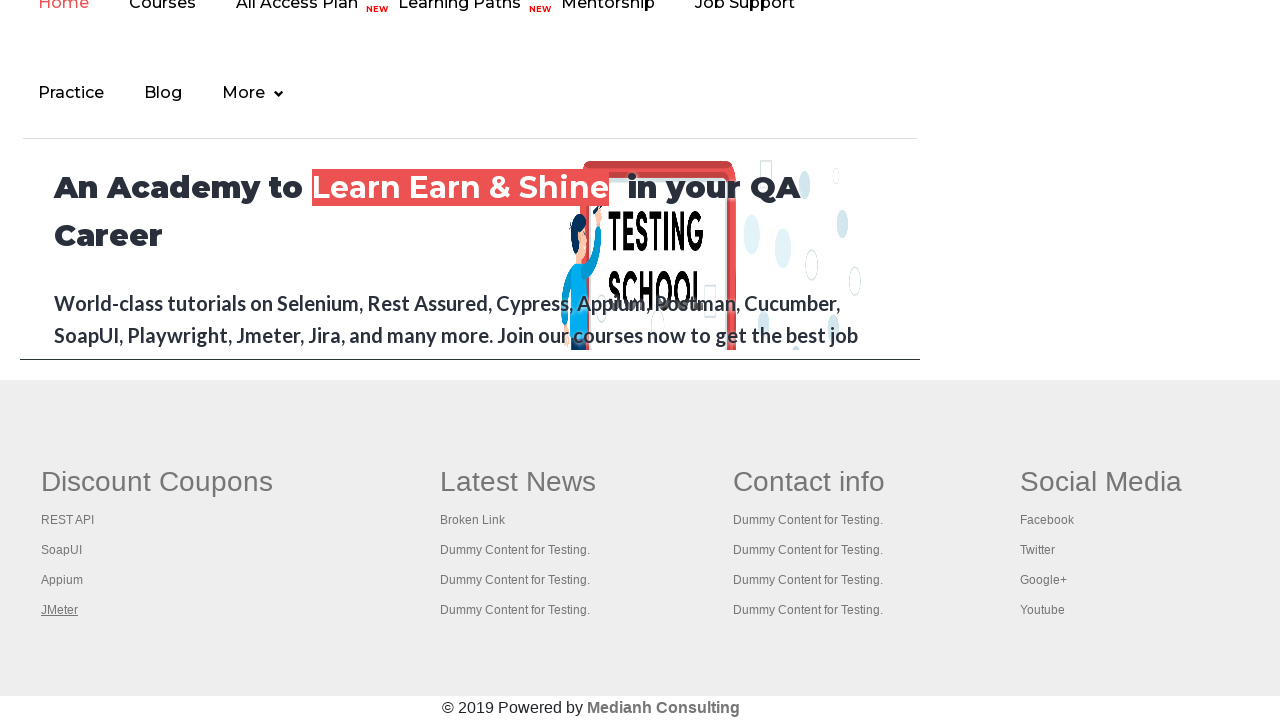

Brought a tab to the front
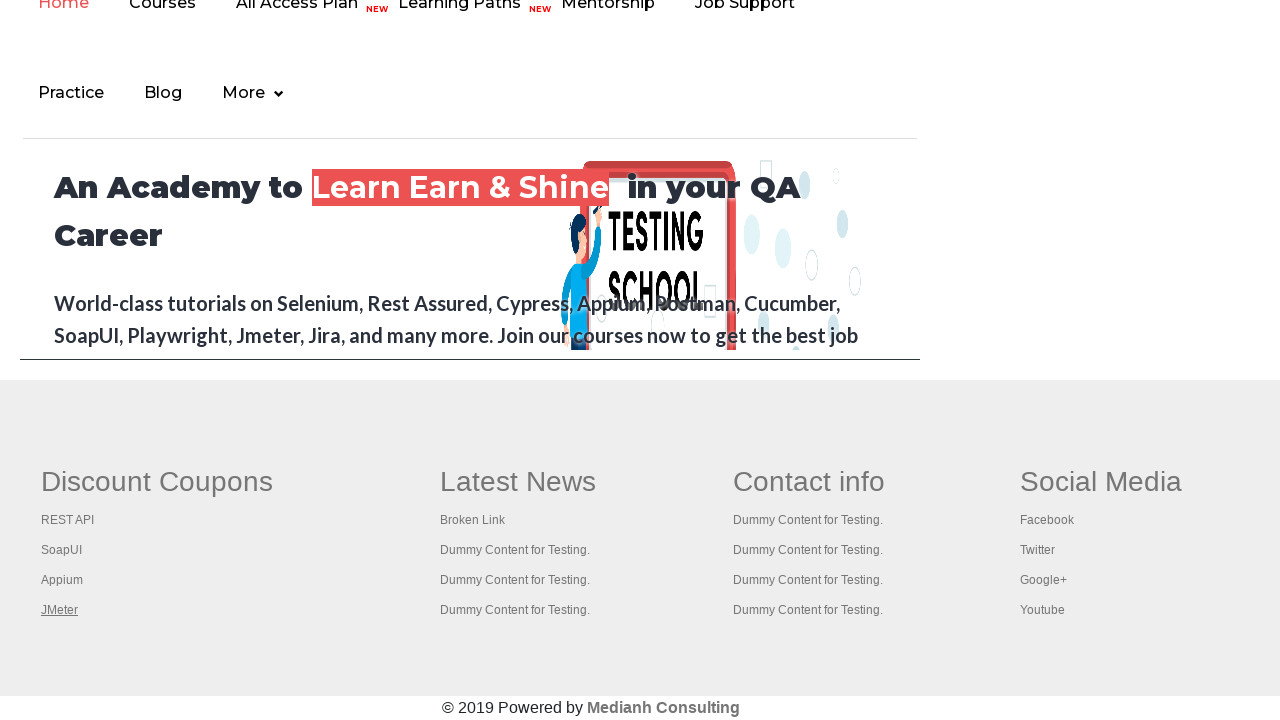

Verified current tab loaded completely (domcontentloaded)
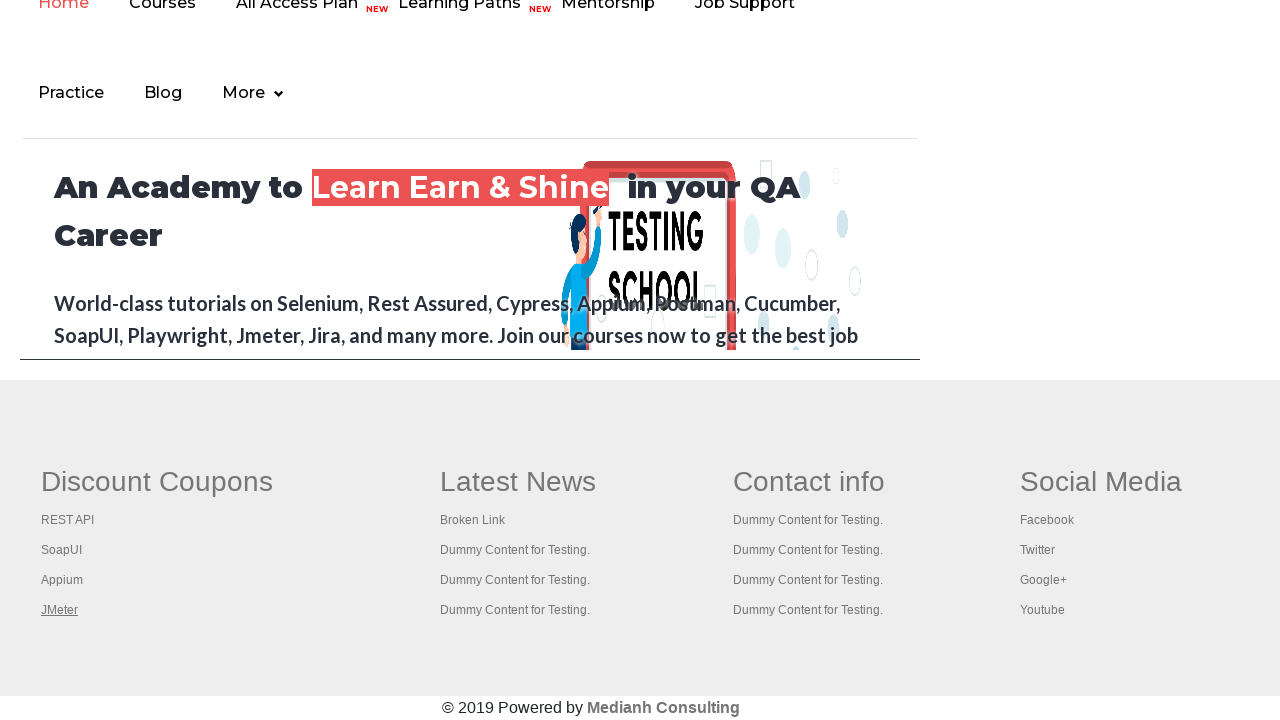

Brought a tab to the front
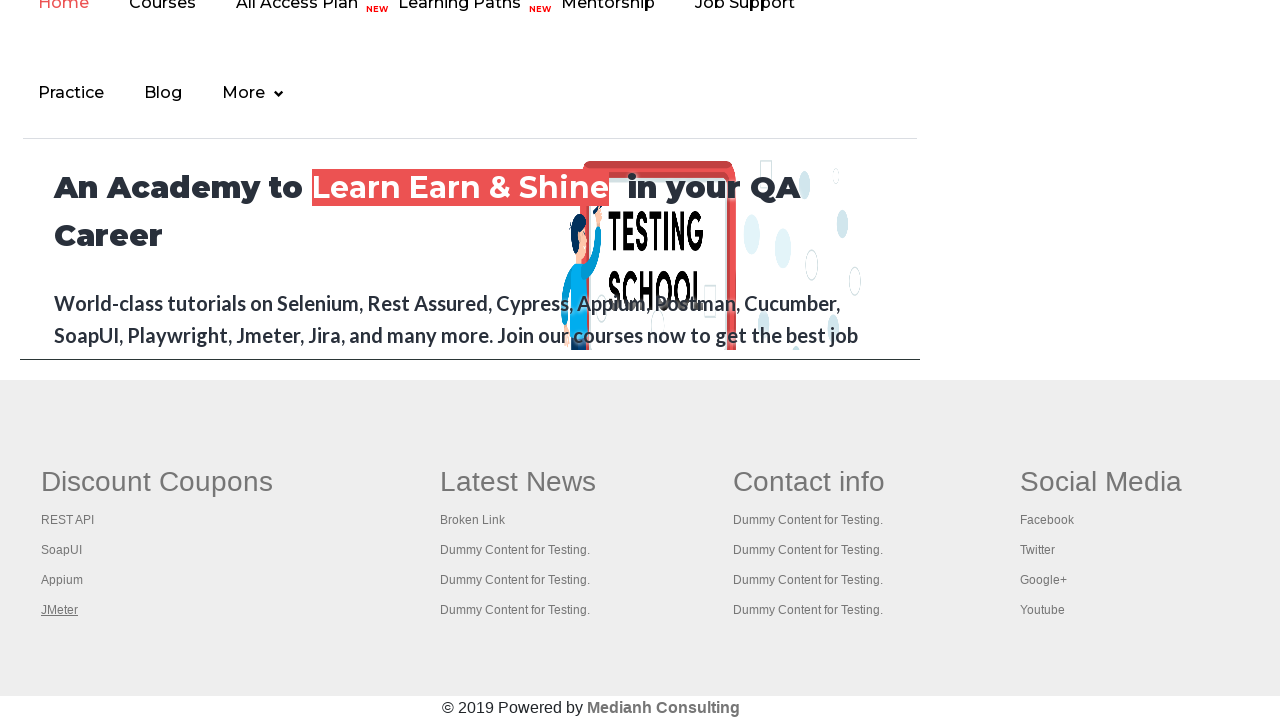

Verified current tab loaded completely (domcontentloaded)
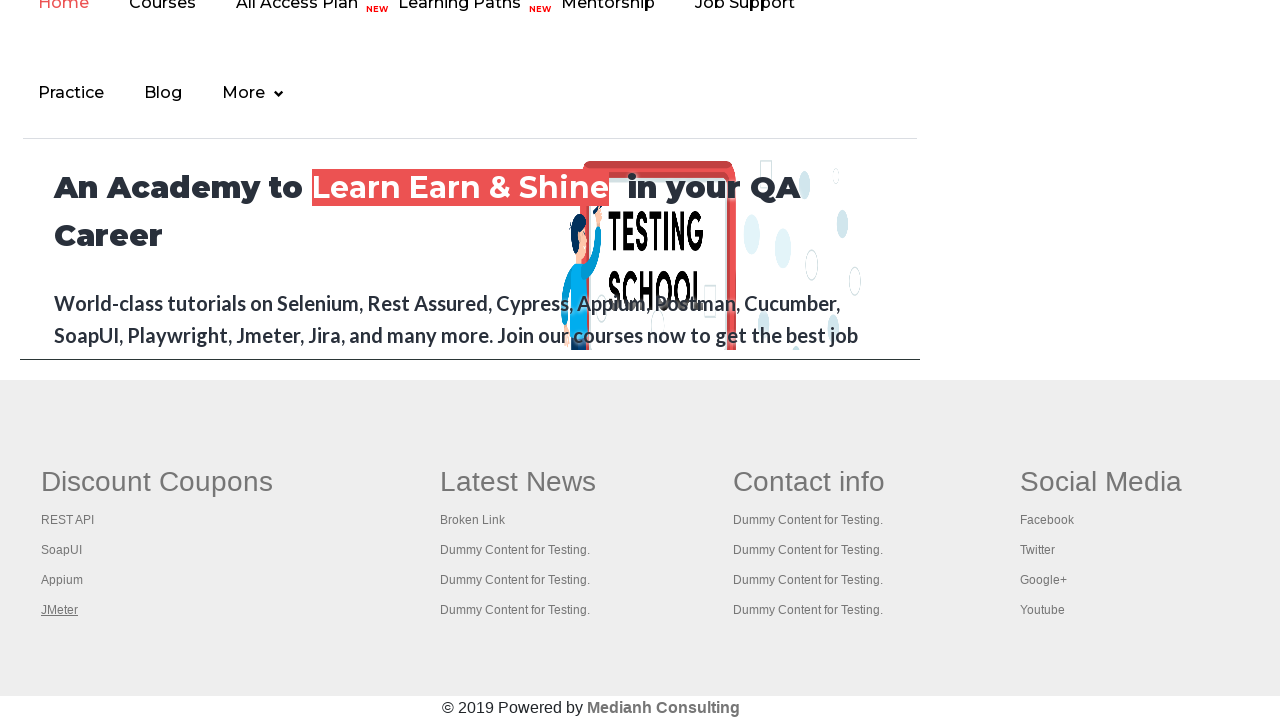

Brought a tab to the front
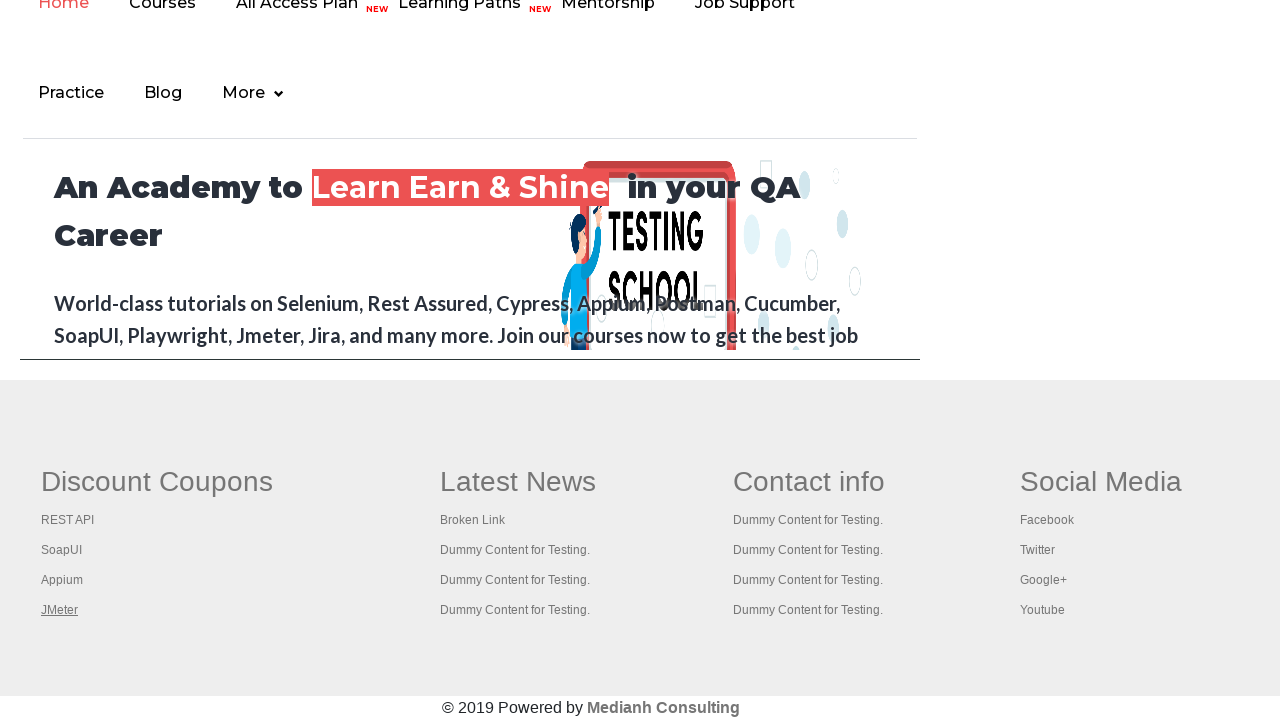

Verified current tab loaded completely (domcontentloaded)
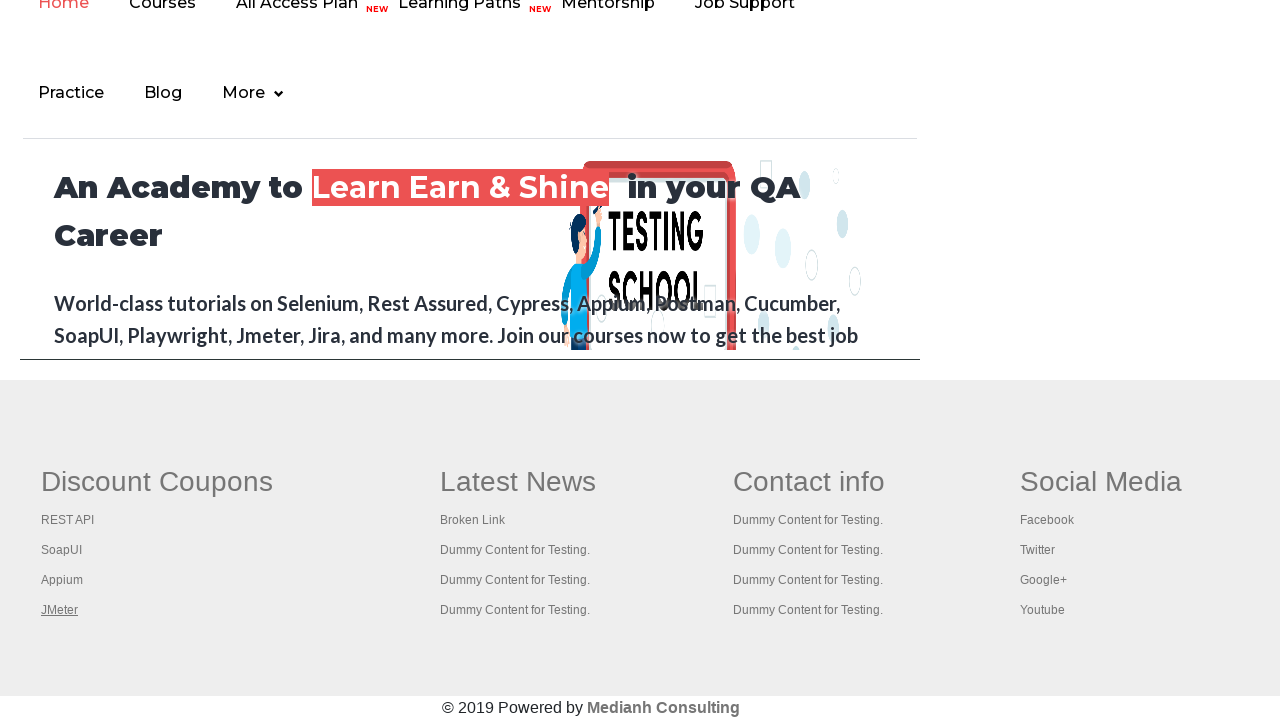

Brought a tab to the front
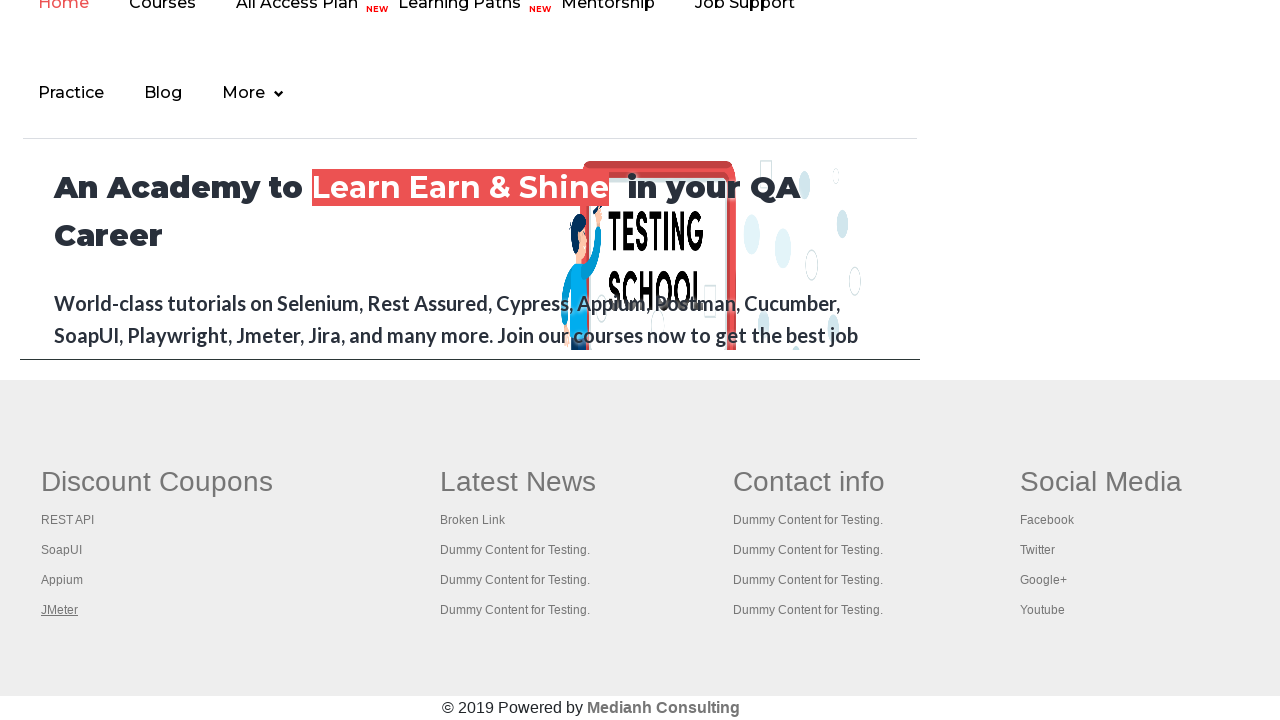

Verified current tab loaded completely (domcontentloaded)
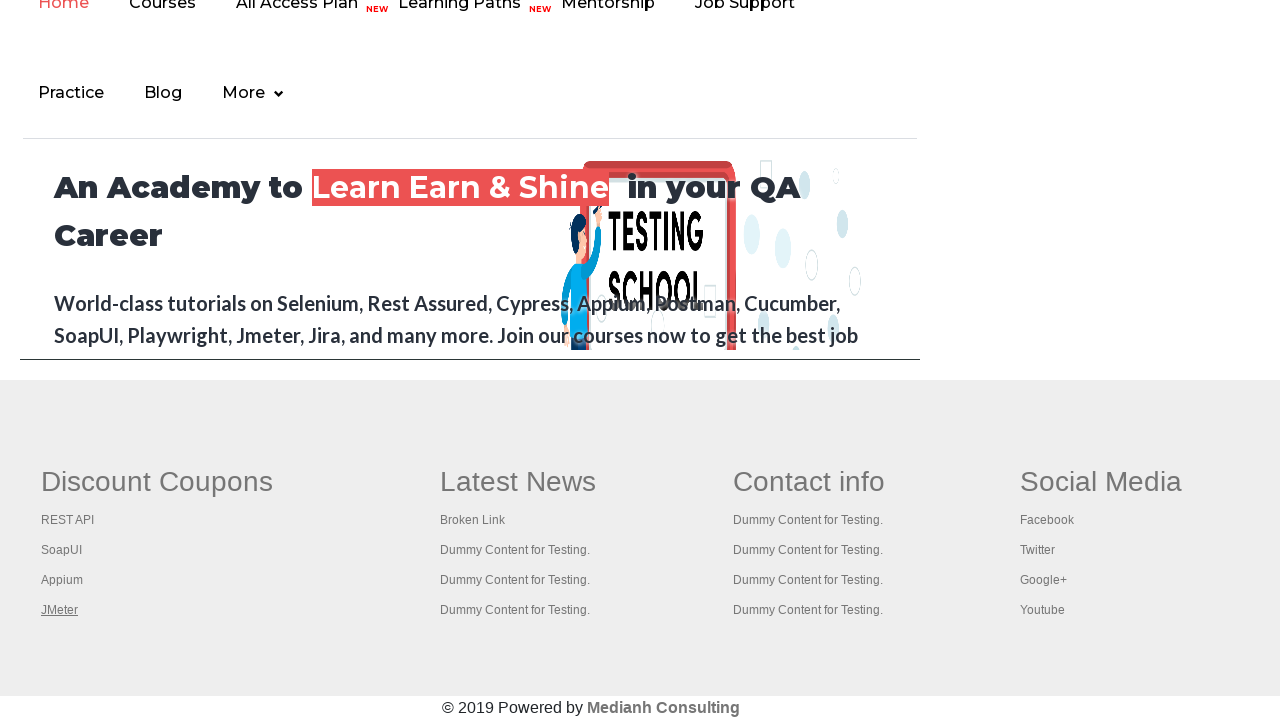

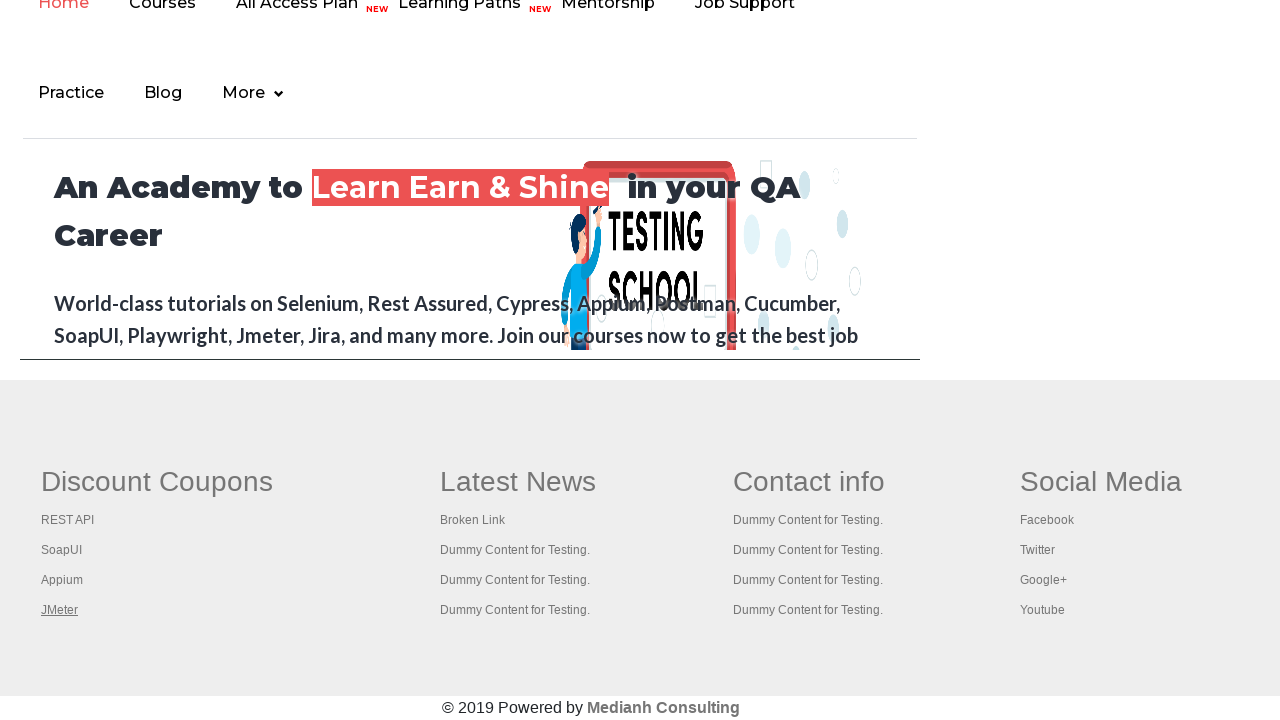